Navigates to the Calley lifetime offer expired page and resizes the browser window to mobile dimensions (360x640)

Starting URL: https://www.getcalley.com/calley-lifetime-offer-expired/

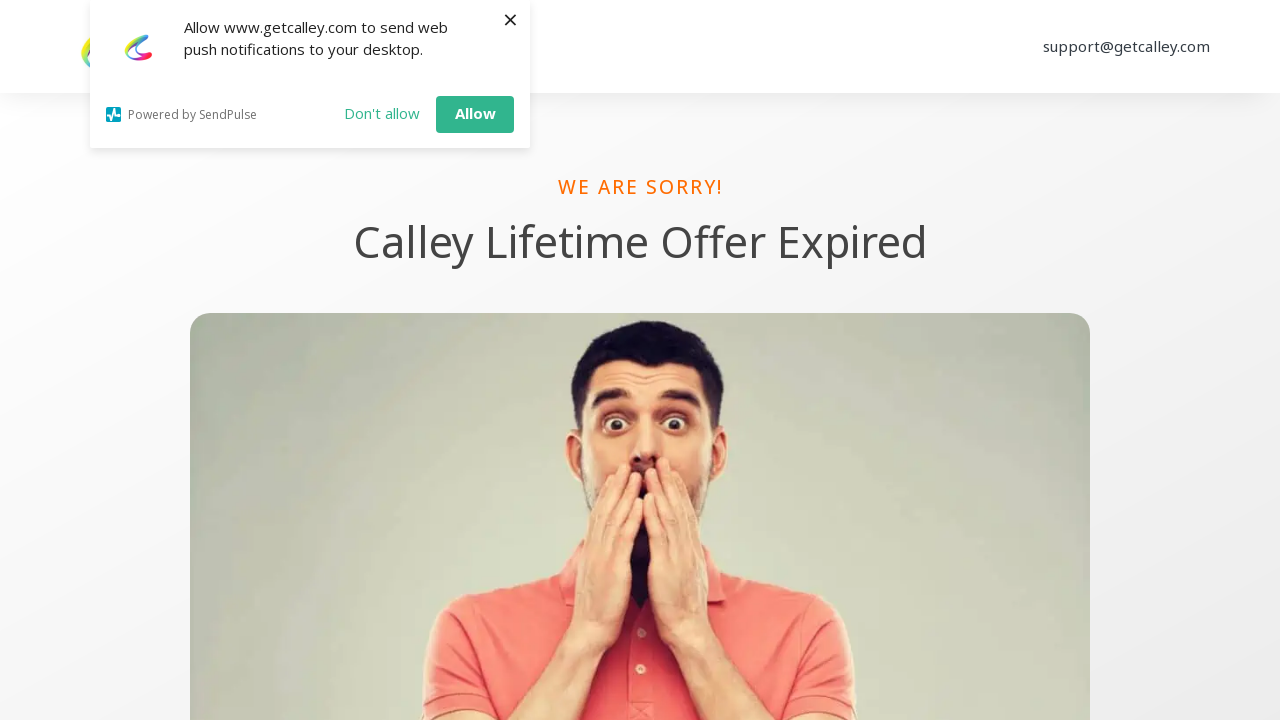

Set viewport to mobile dimensions (360x640)
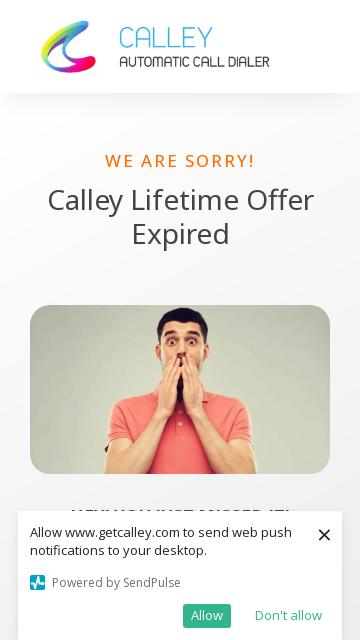

Waited for page content to load (domcontentloaded)
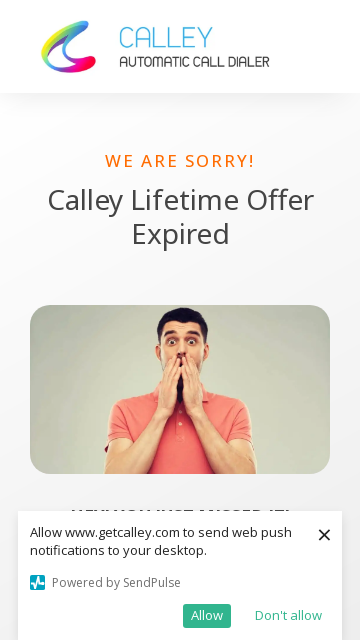

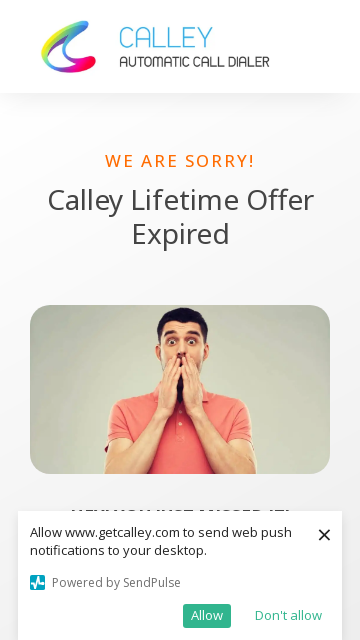